Tests that new todo items are appended to the bottom of the list by creating 3 items and verifying the count

Starting URL: https://demo.playwright.dev/todomvc

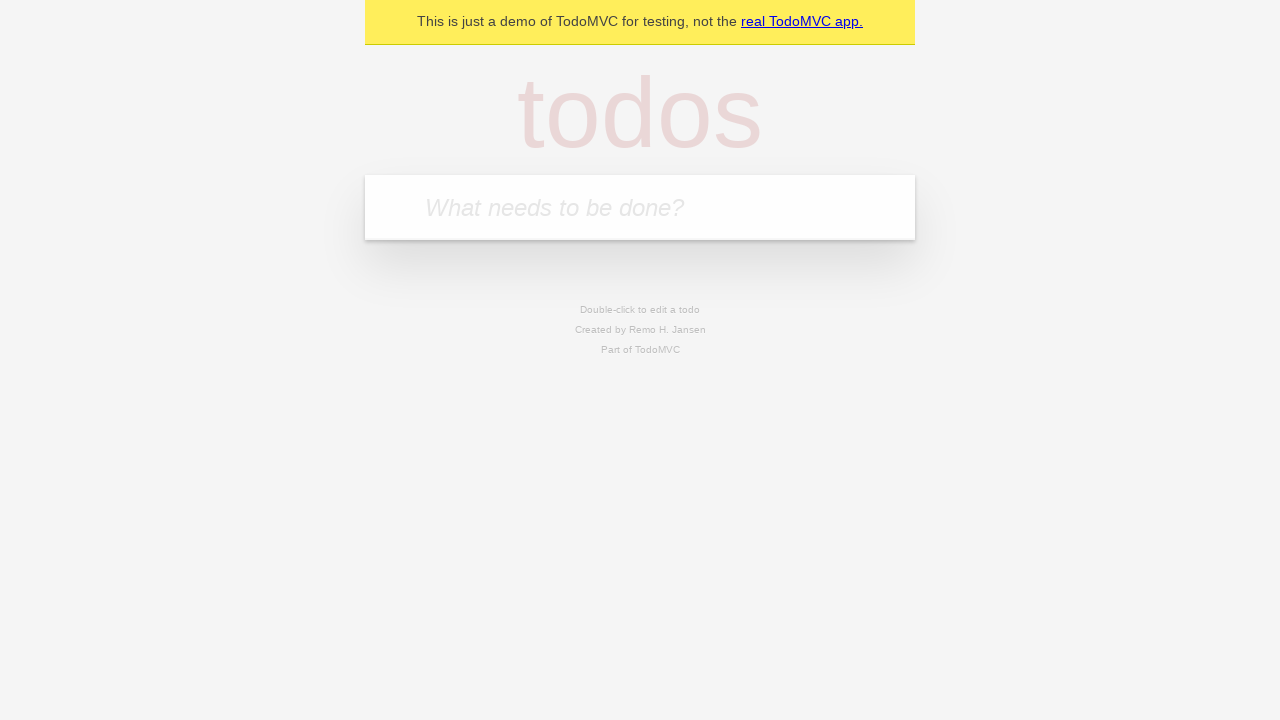

Filled todo input with 'buy some cheese' on internal:attr=[placeholder="What needs to be done?"i]
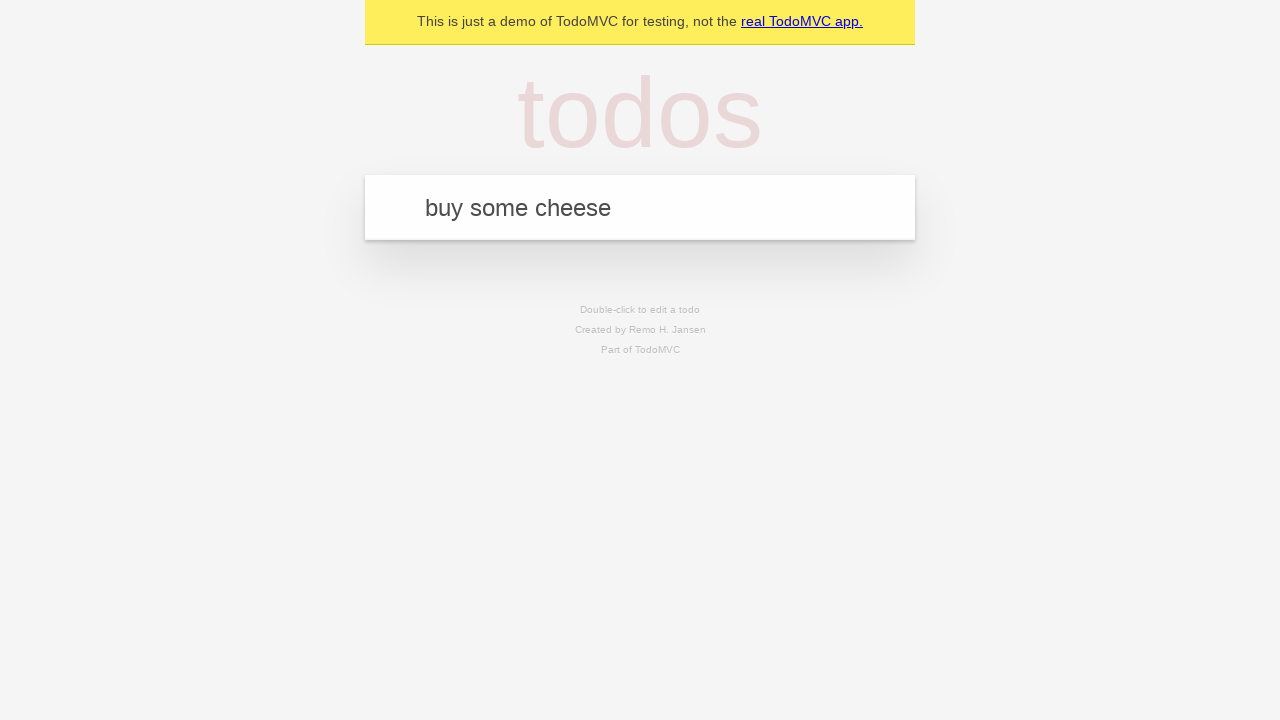

Pressed Enter to add first todo item on internal:attr=[placeholder="What needs to be done?"i]
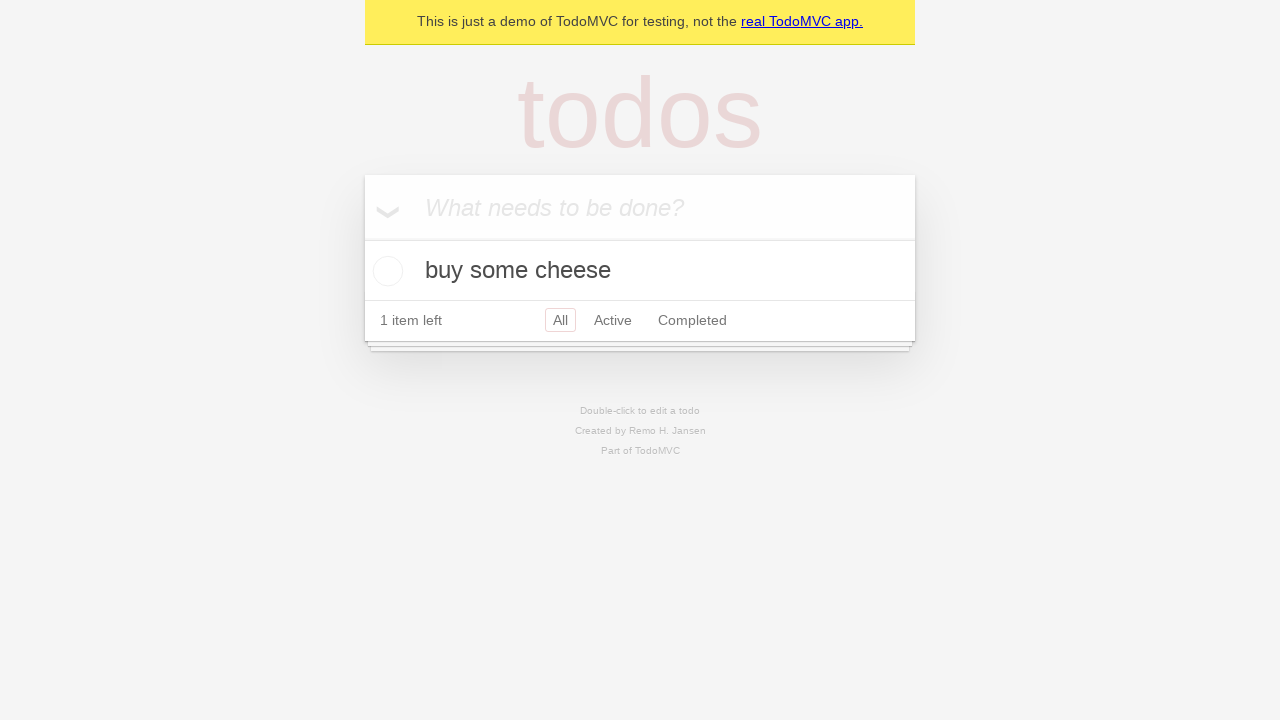

Filled todo input with 'feed the cat' on internal:attr=[placeholder="What needs to be done?"i]
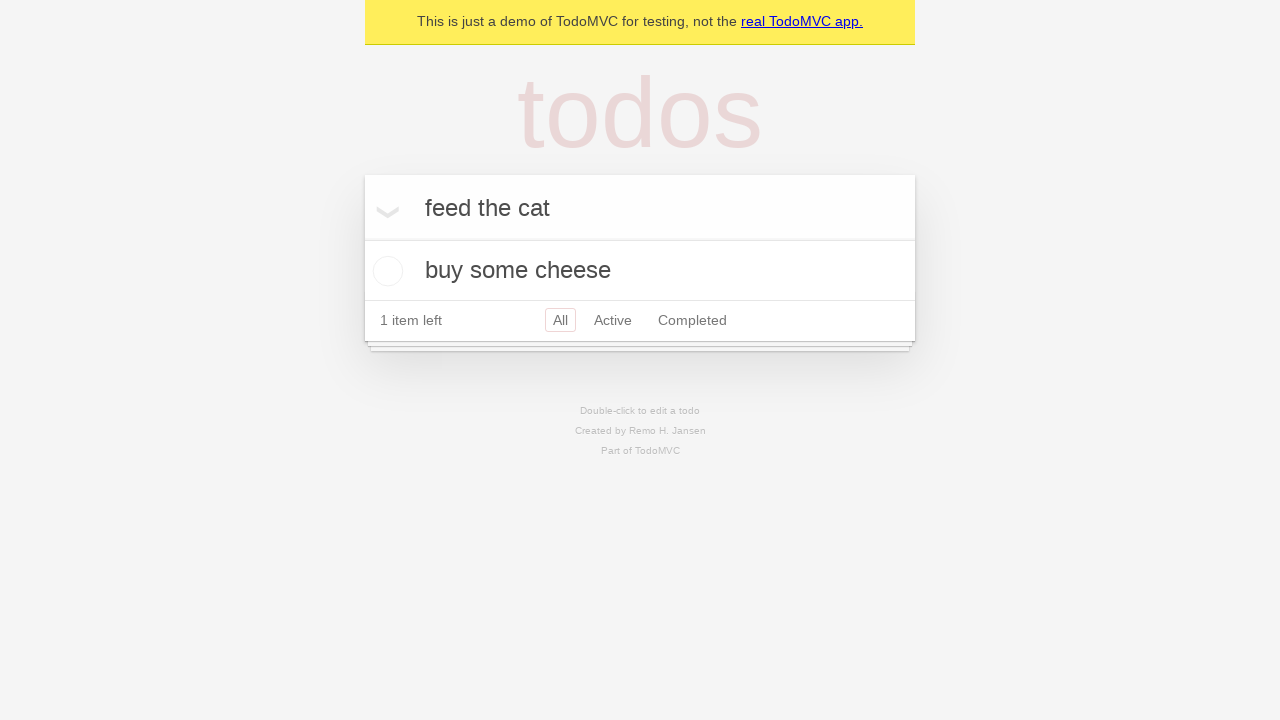

Pressed Enter to add second todo item on internal:attr=[placeholder="What needs to be done?"i]
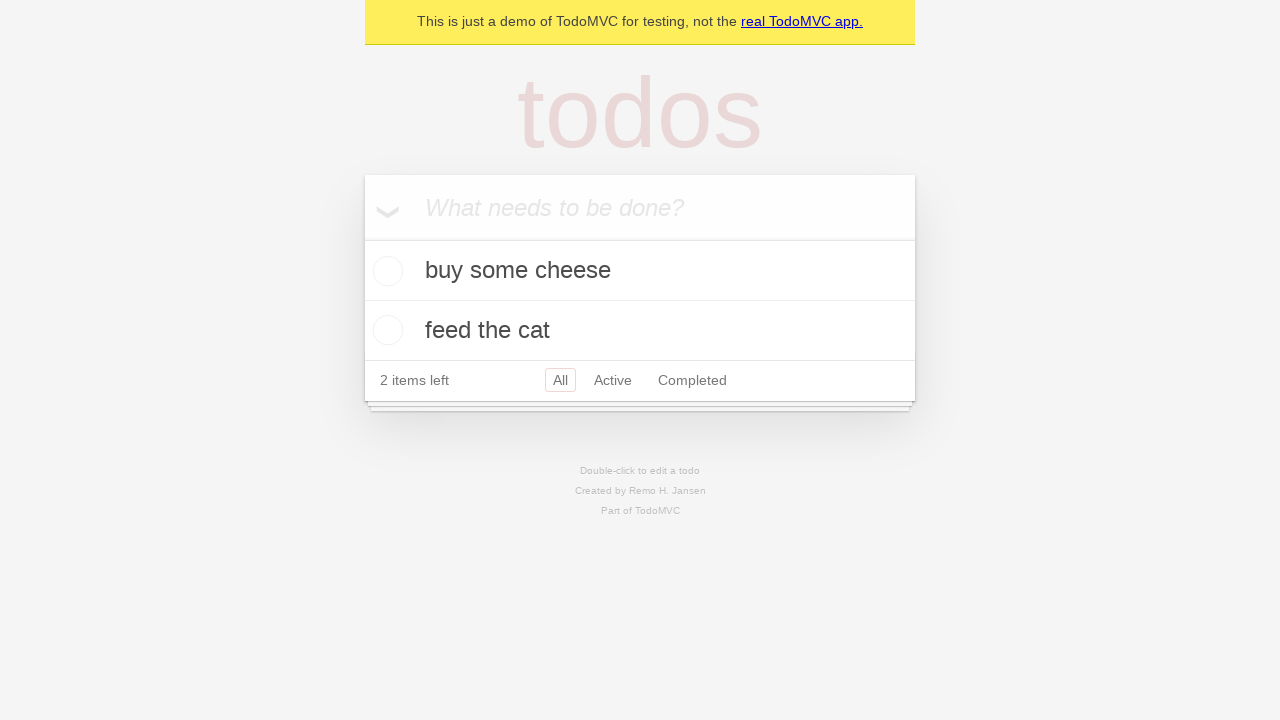

Filled todo input with 'book a doctors appointment' on internal:attr=[placeholder="What needs to be done?"i]
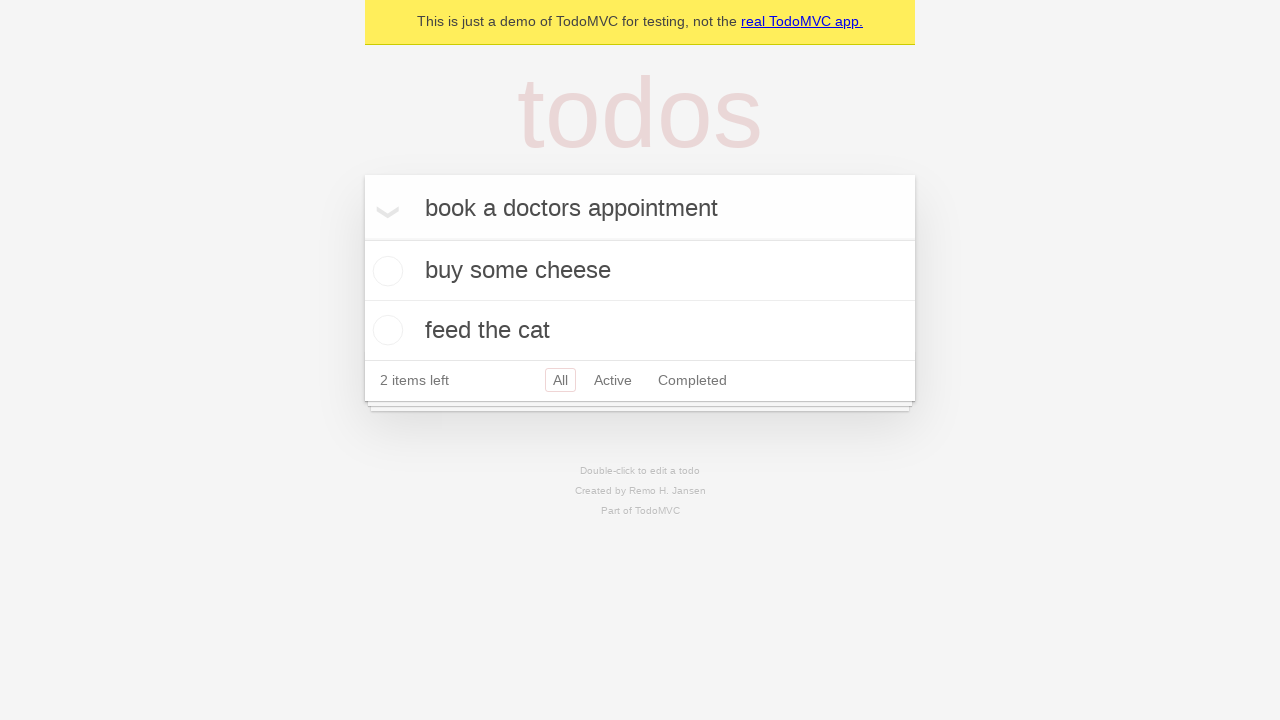

Pressed Enter to add third todo item on internal:attr=[placeholder="What needs to be done?"i]
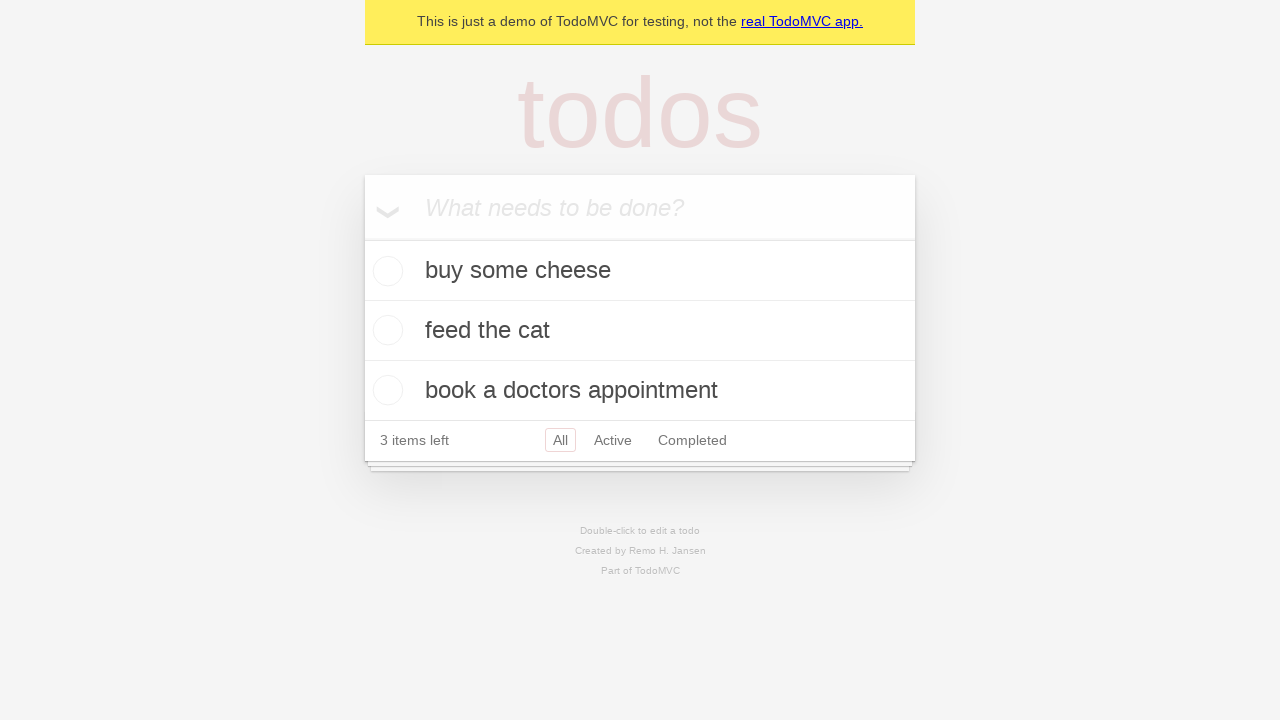

Verified that all 3 todo items are displayed with '3 items left' counter
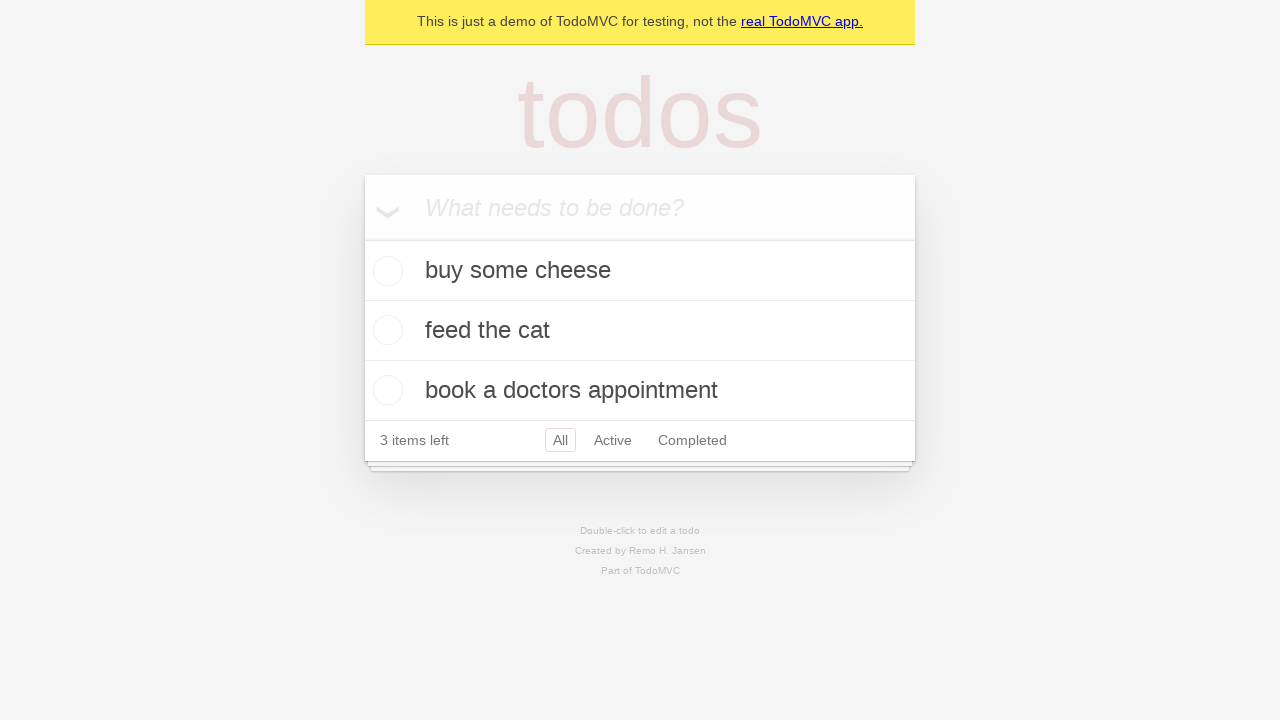

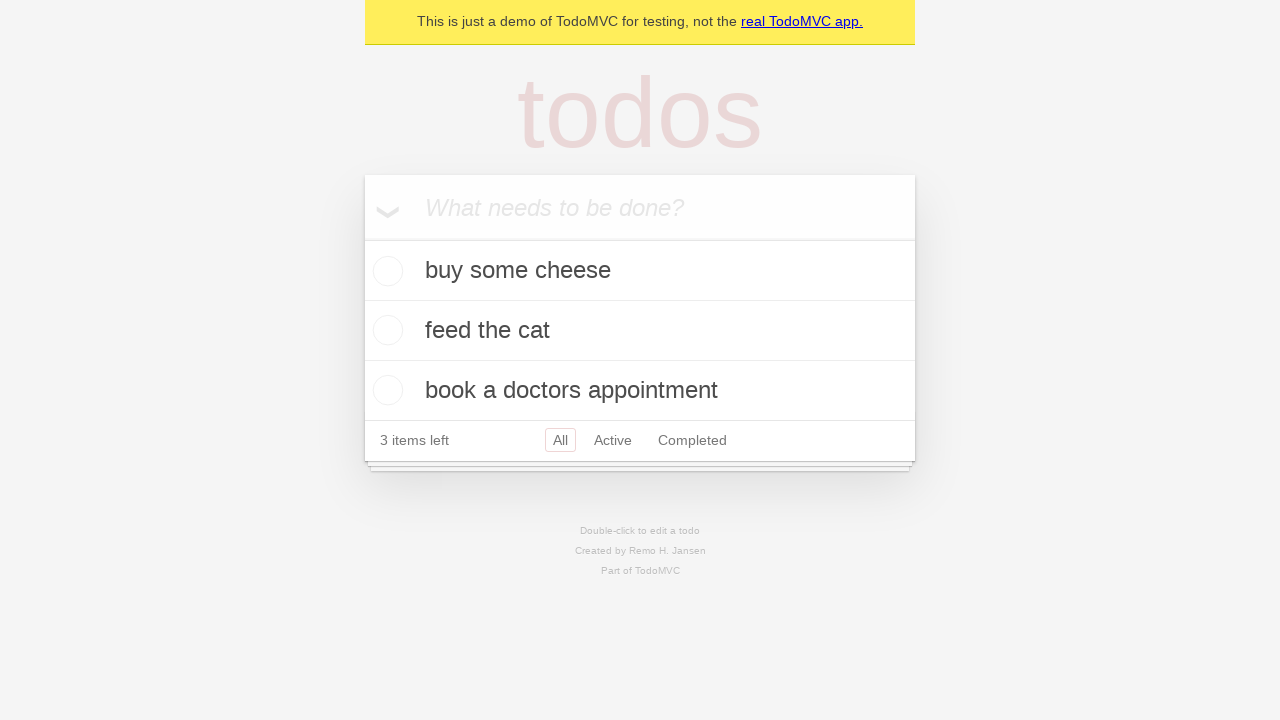